Tests user registration functionality by filling in a registration form with random user data (username, email, password) and verifying the username appears in the navigation after successful signup.

Starting URL: https://realworld.qa.guru/#/register

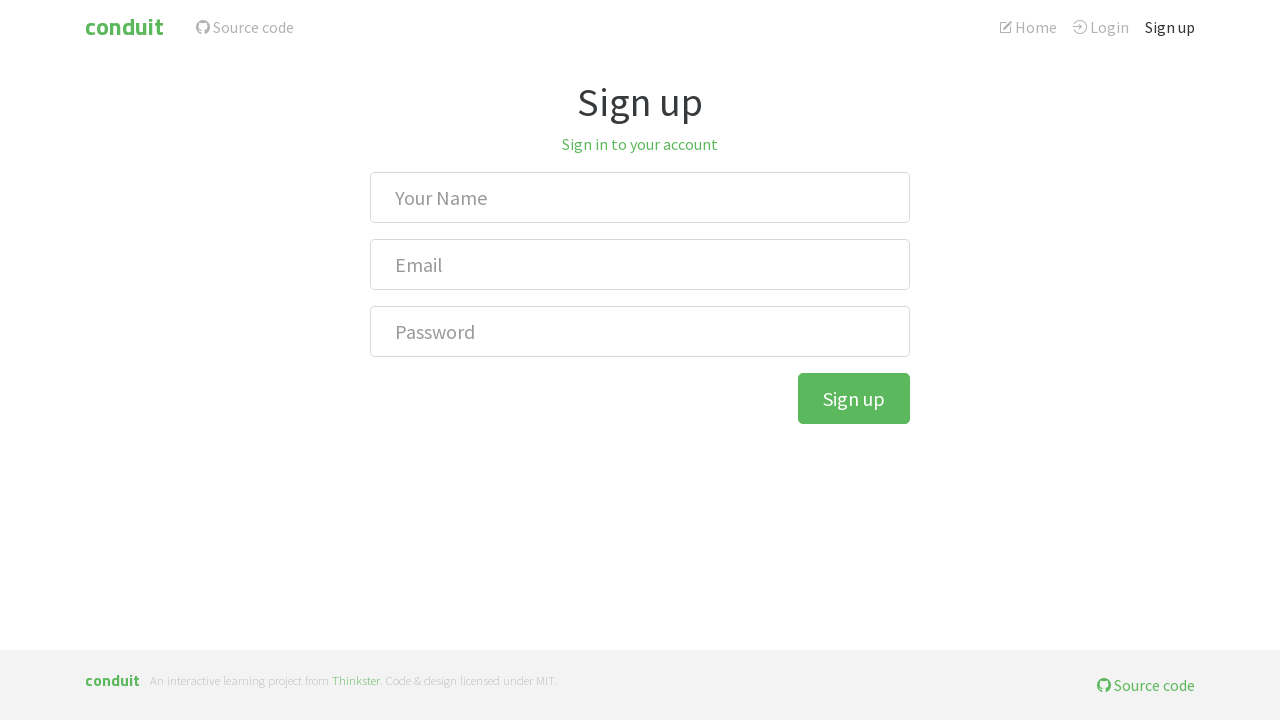

Filled 'Your Name' field with username 'testuser_9gt4sod2' on internal:role=textbox[name="Your Name"i]
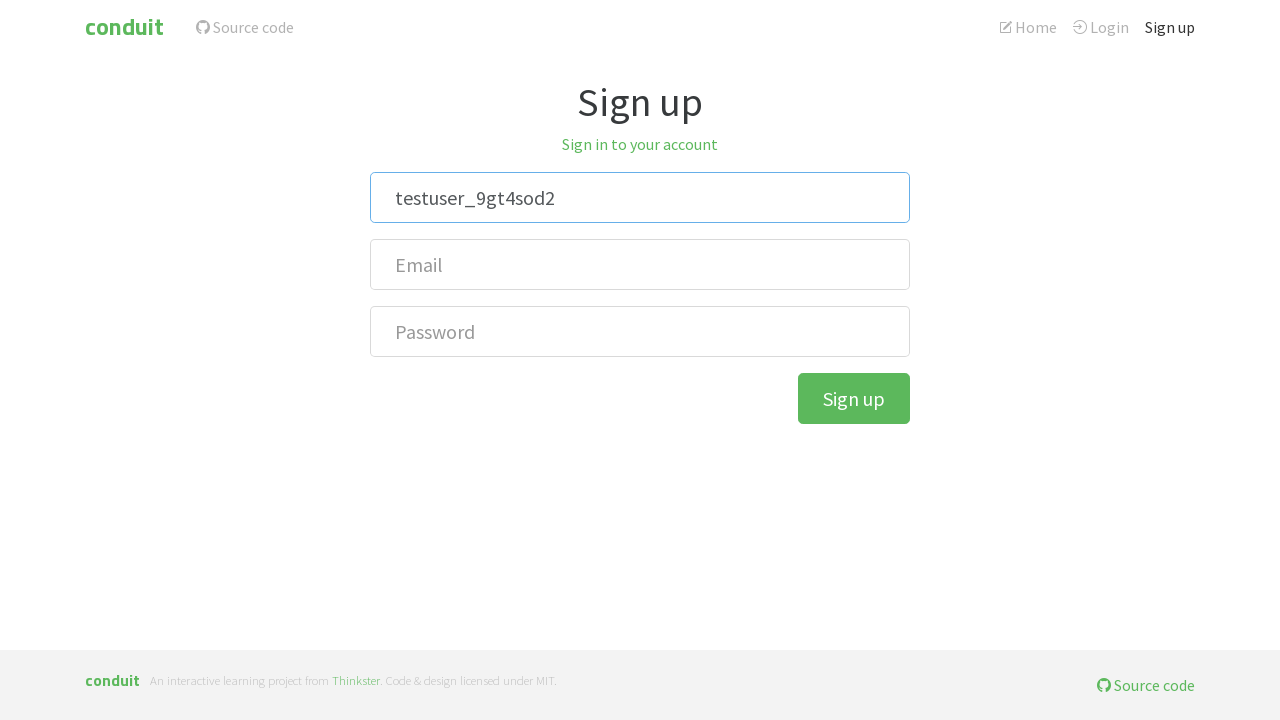

Filled 'Email' field with 'testuser_9gt4sod2@example.com' on internal:role=textbox[name="Email"i]
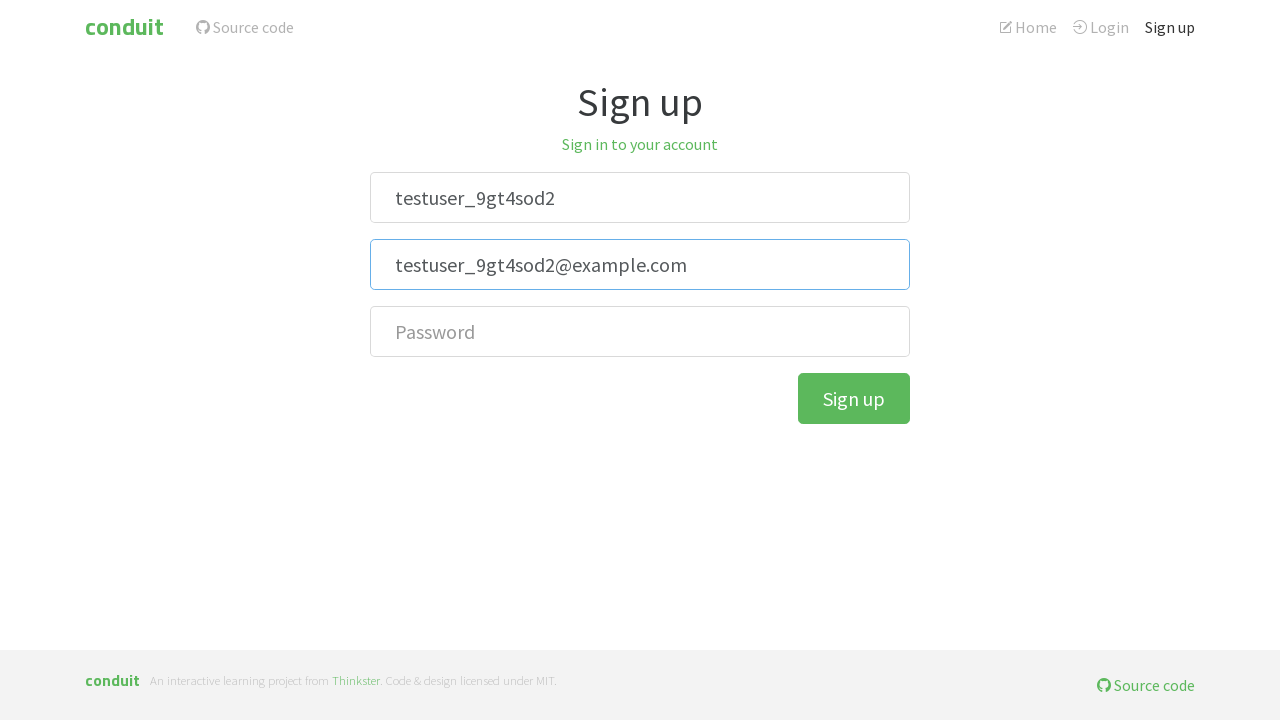

Filled 'Password' field with generated password on internal:role=textbox[name="Password"i]
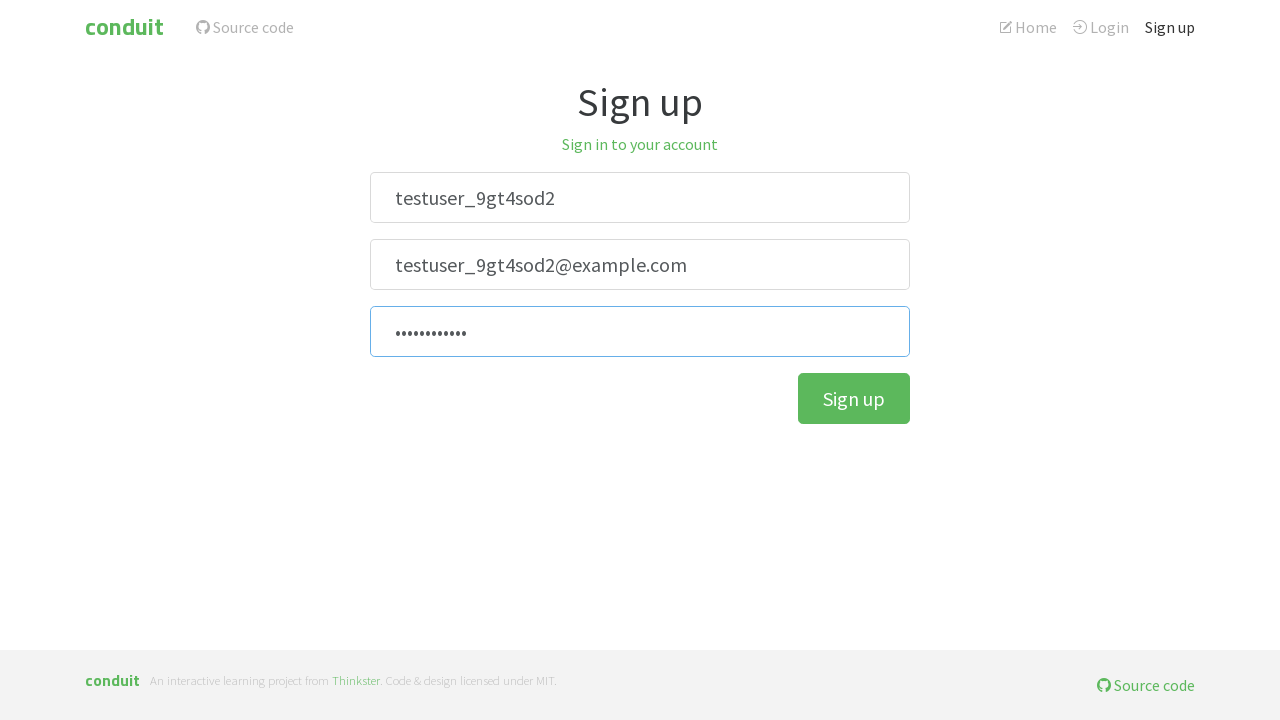

Clicked 'Sign up' button to submit registration form at (854, 398) on internal:role=button[name="Sign up"i]
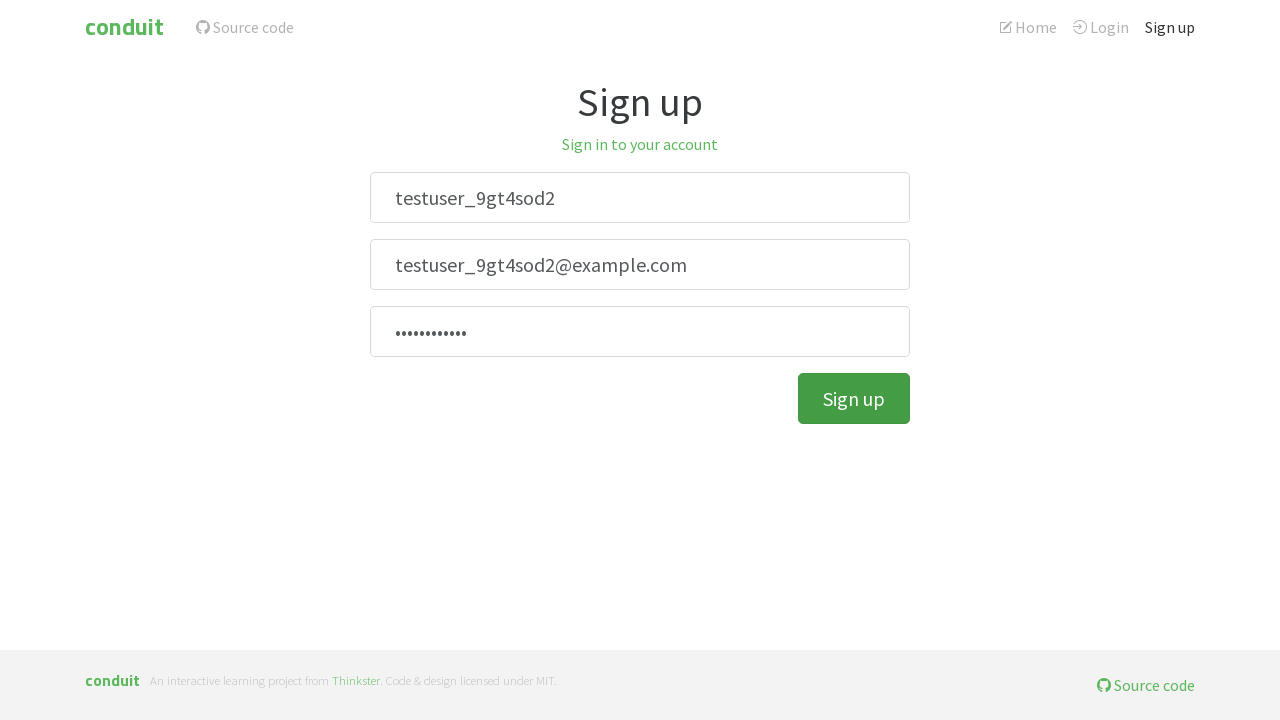

Verified username 'testuser_9gt4sod2' appears in navigation - registration successful
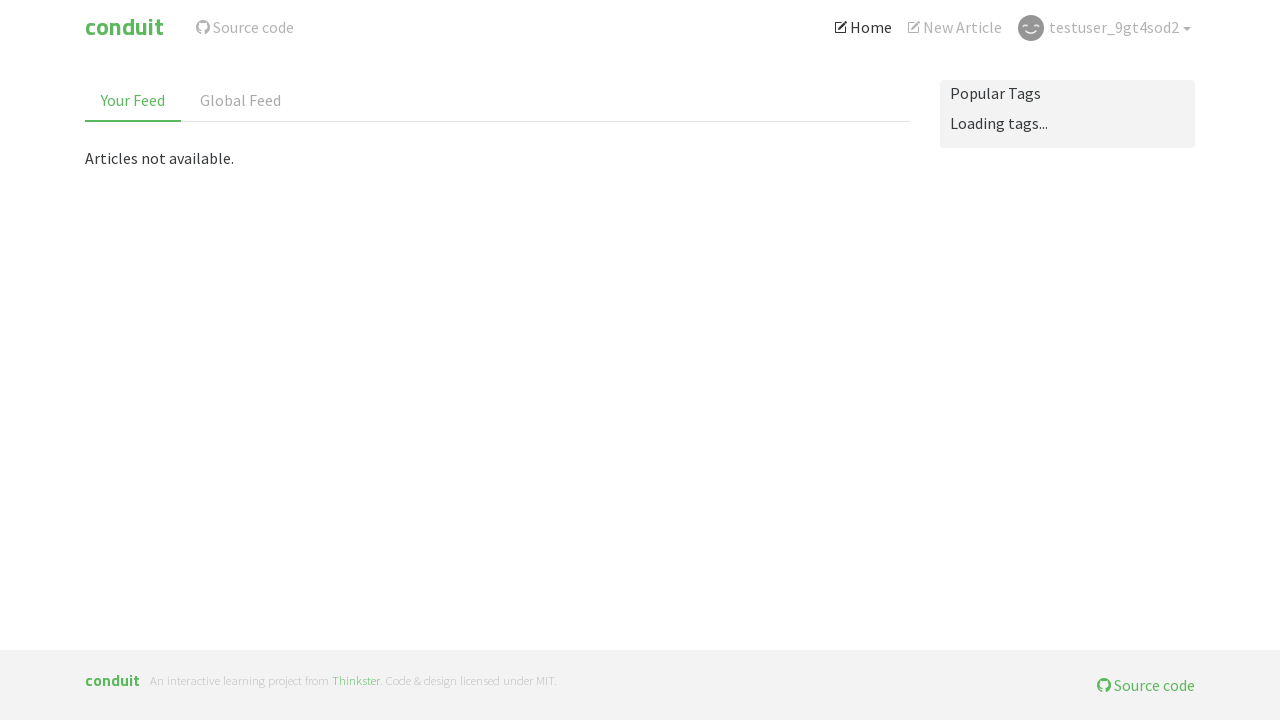

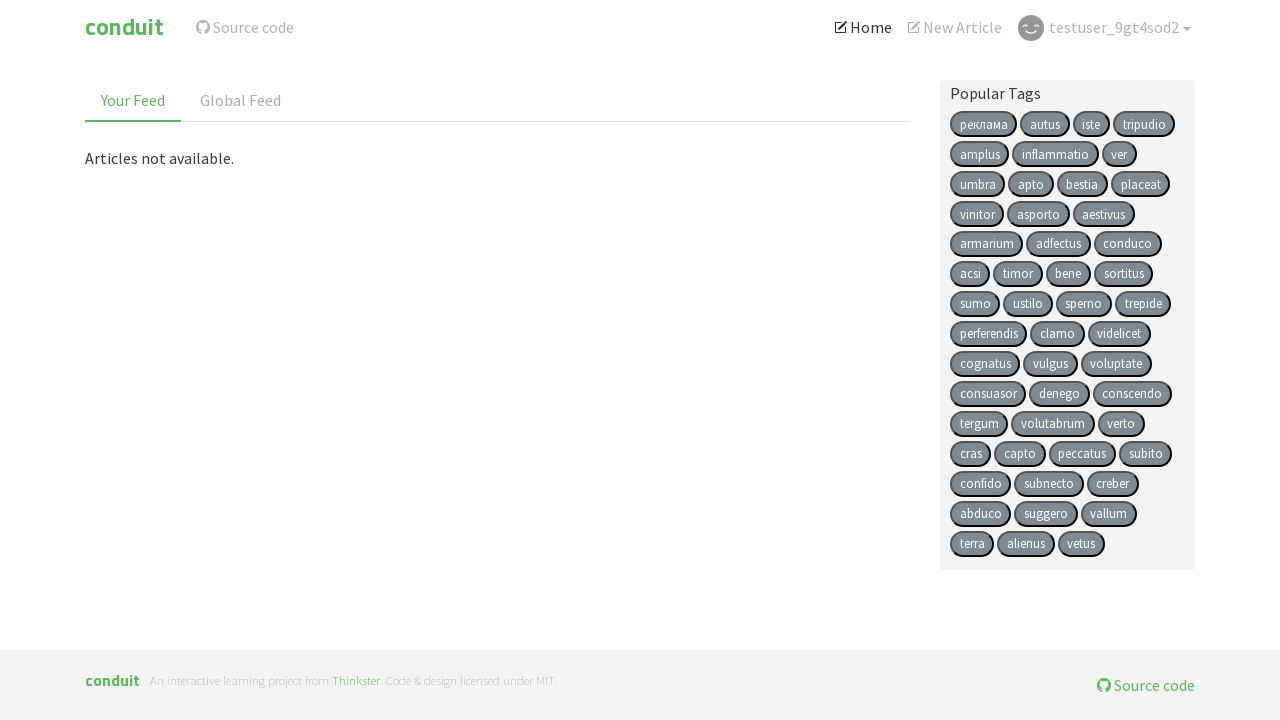